Tests XPath locator by clicking on an alert button using relative XPath (from skip test example)

Starting URL: http://omayo.blogspot.com

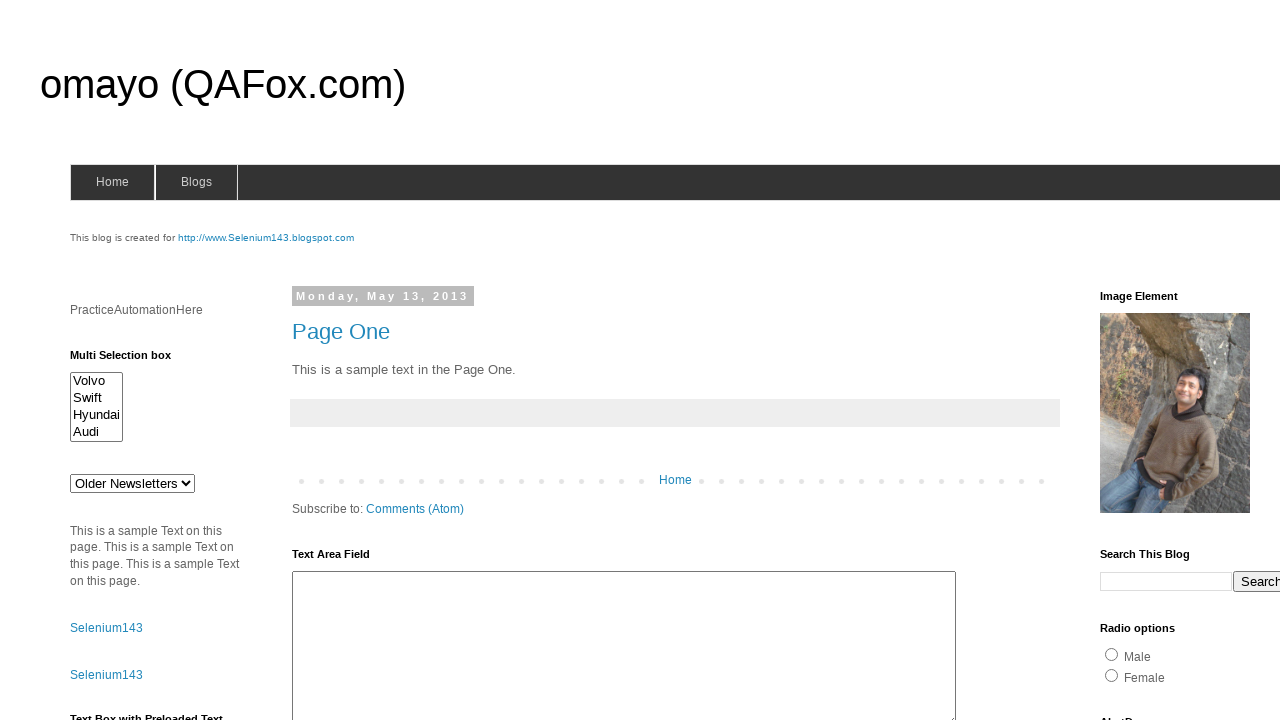

Clicked alert button using relative XPath locator at (1154, 361) on xpath=//*[@id='alert1']
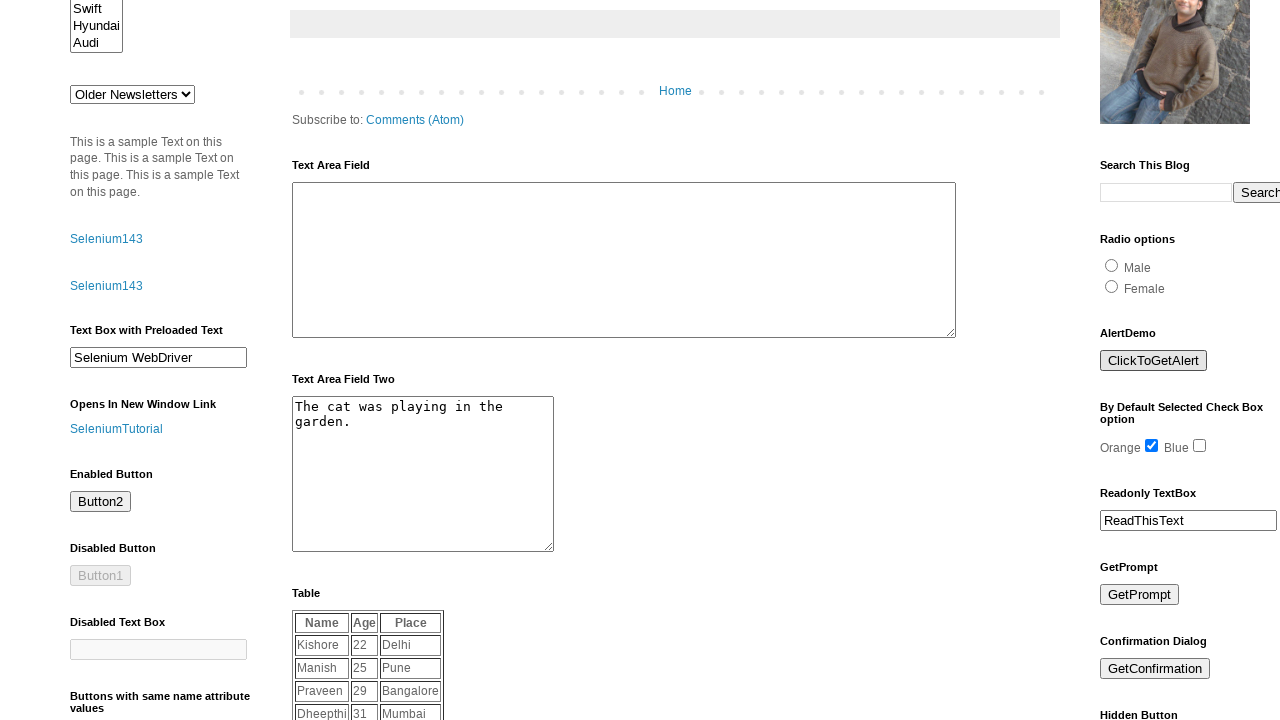

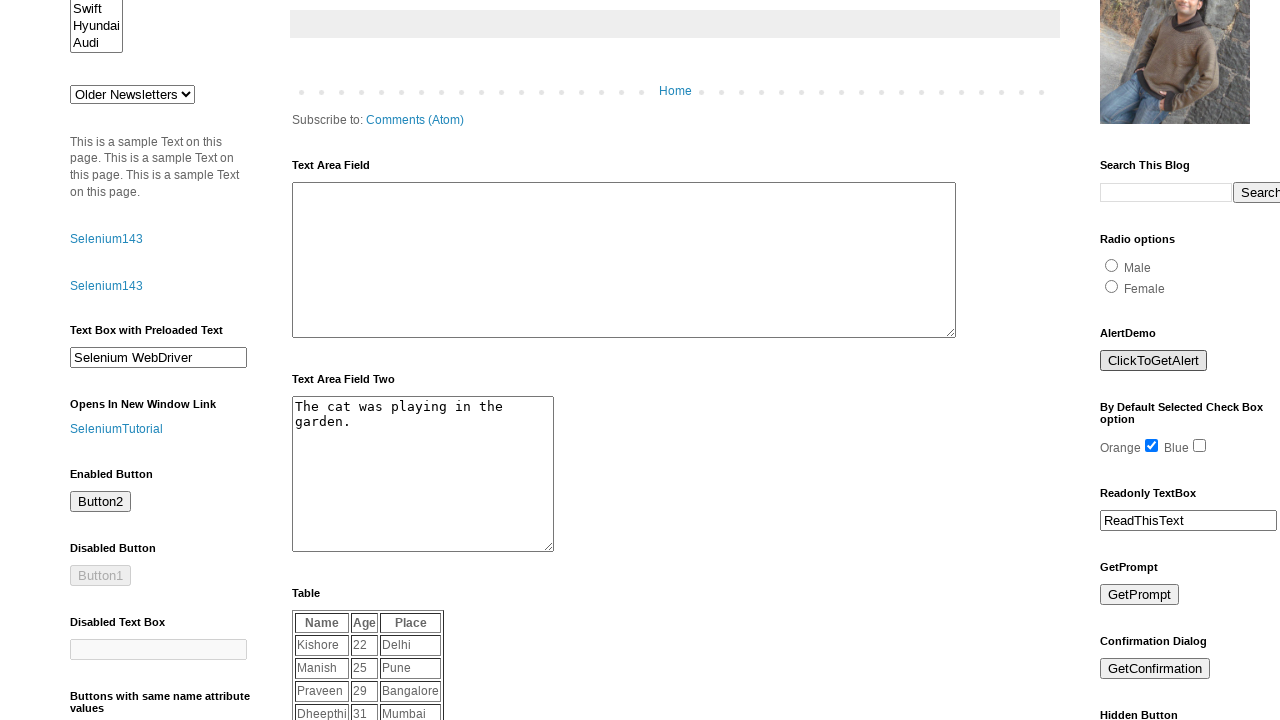